Tests sorting the Due column in ascending order by clicking the column header and verifying the values are sorted correctly using CSS pseudo-class selectors.

Starting URL: http://the-internet.herokuapp.com/tables

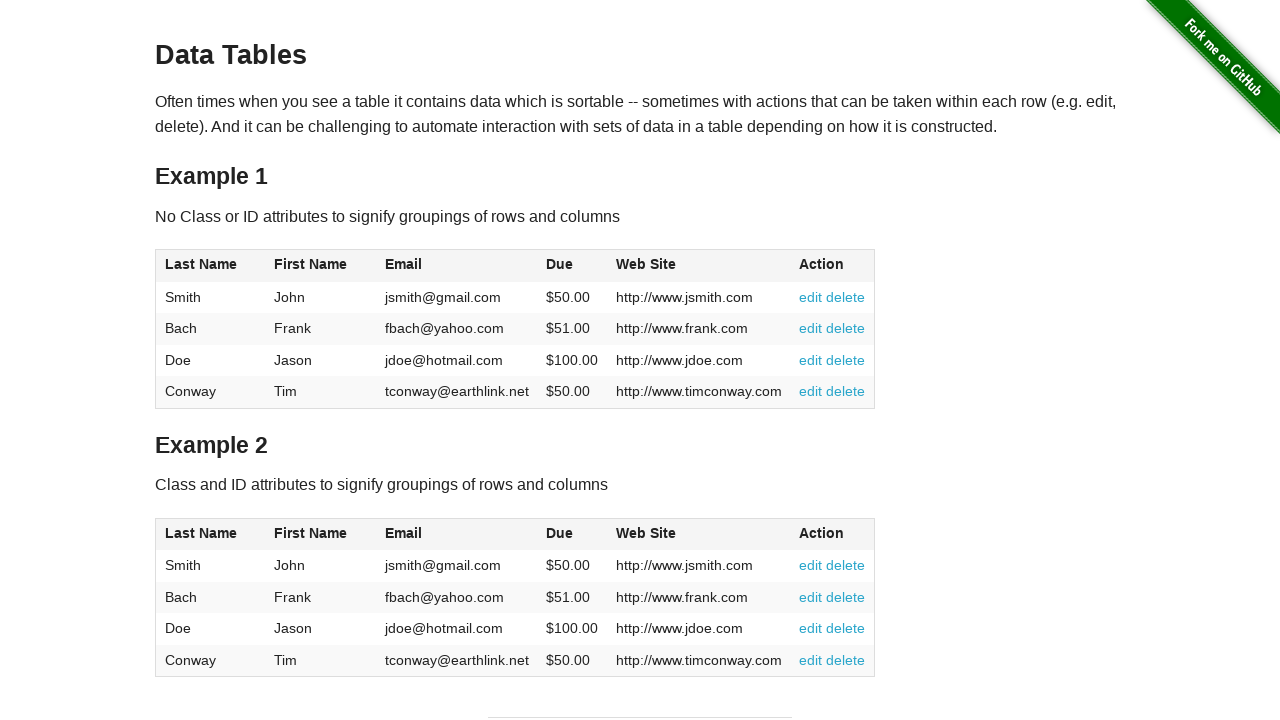

Clicked Due column header (4th column) to sort in ascending order at (572, 266) on #table1 thead tr th:nth-child(4)
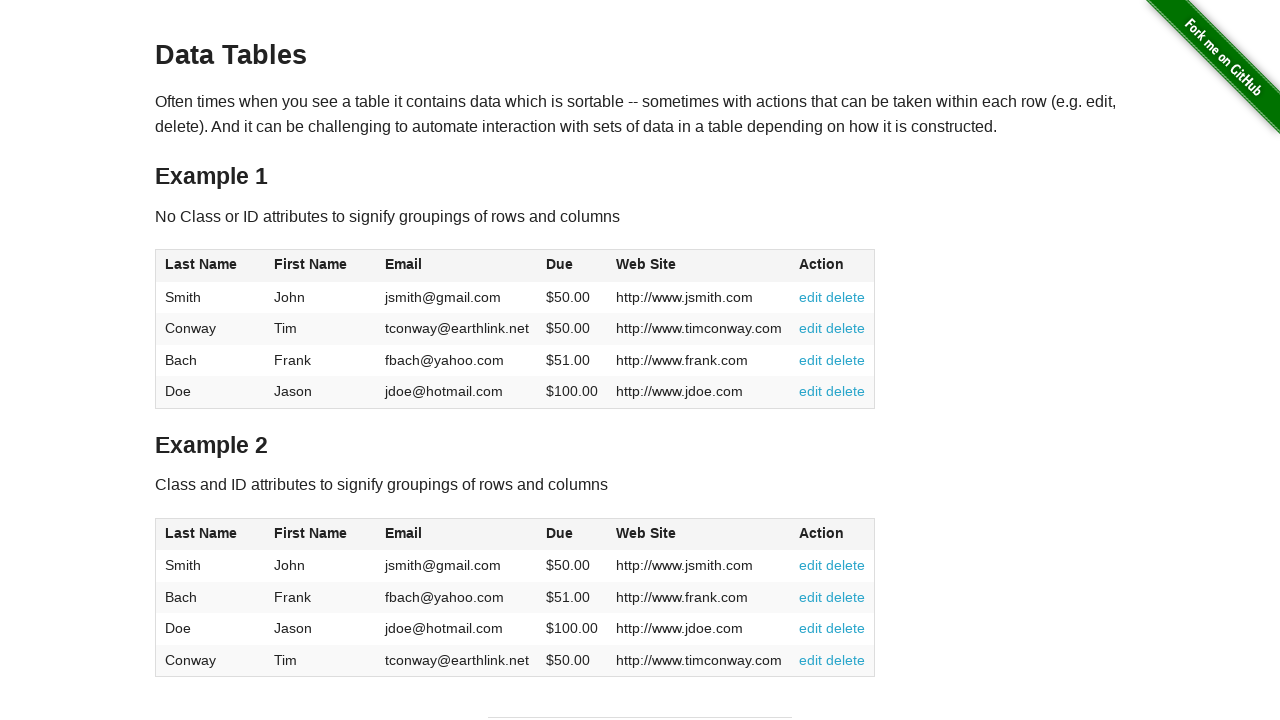

Waited for table to be sorted and Due column values to load
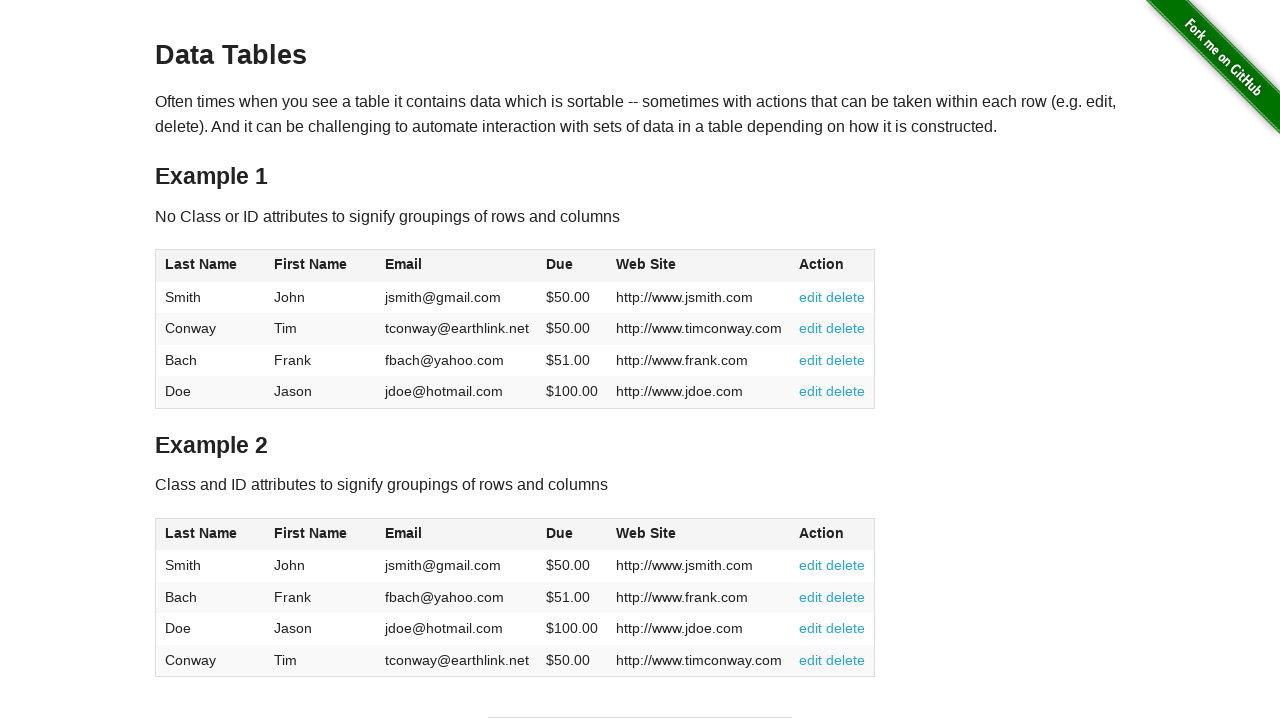

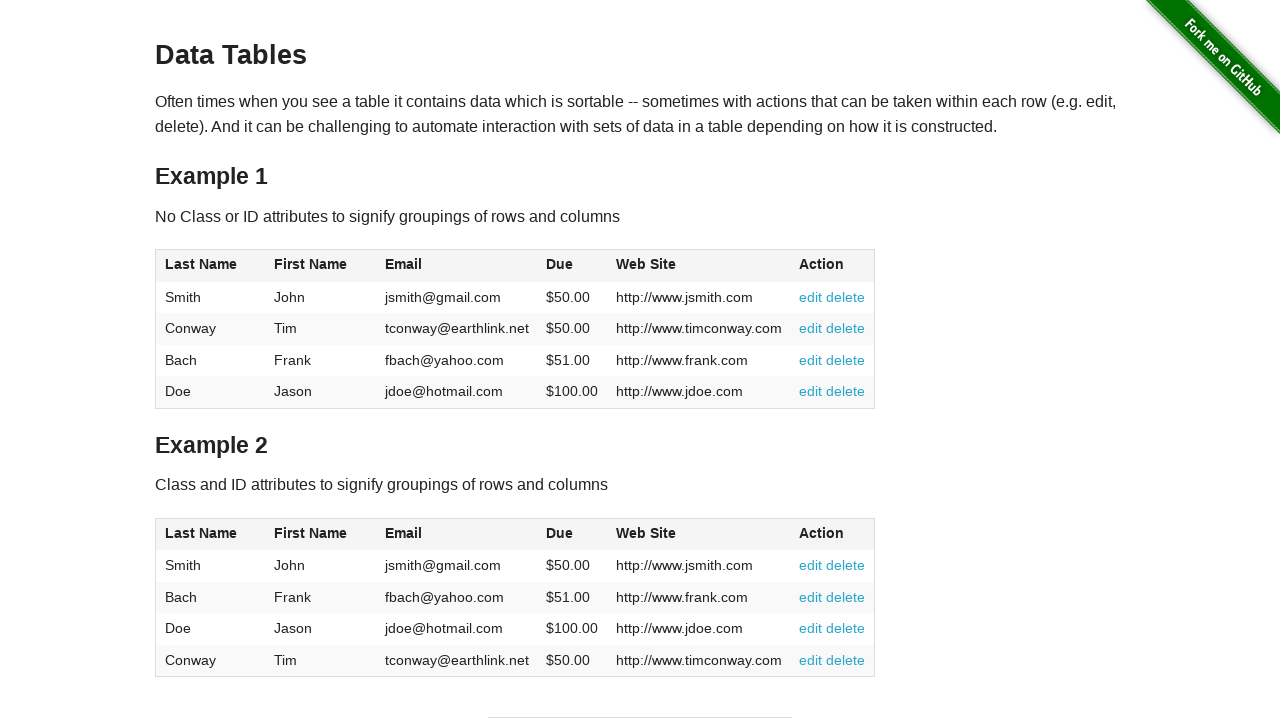